Navigates to the Python Talks section by scrolling and clicking, then verifies podcast description is displayed

Starting URL: https://www.python.org/

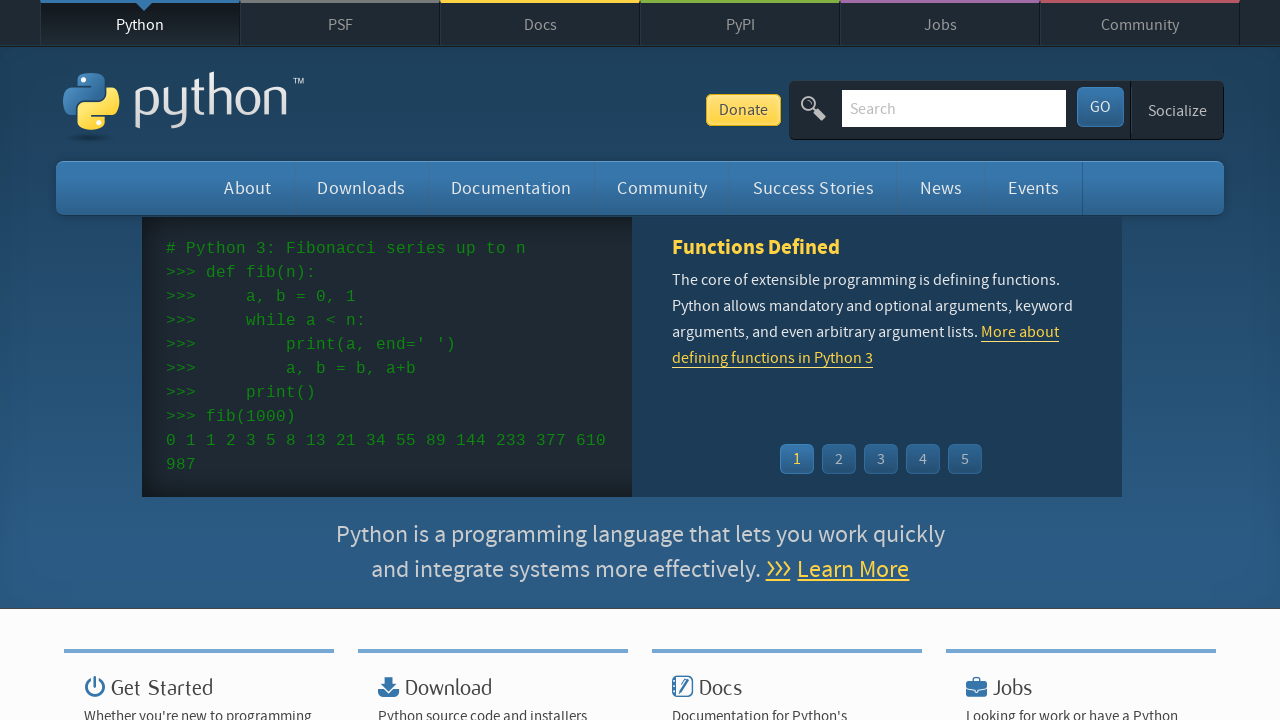

Clicked on the Talks link in navigation at (542, 360) on #container > li:nth-child(3) > ul > li:nth-child(2) > a
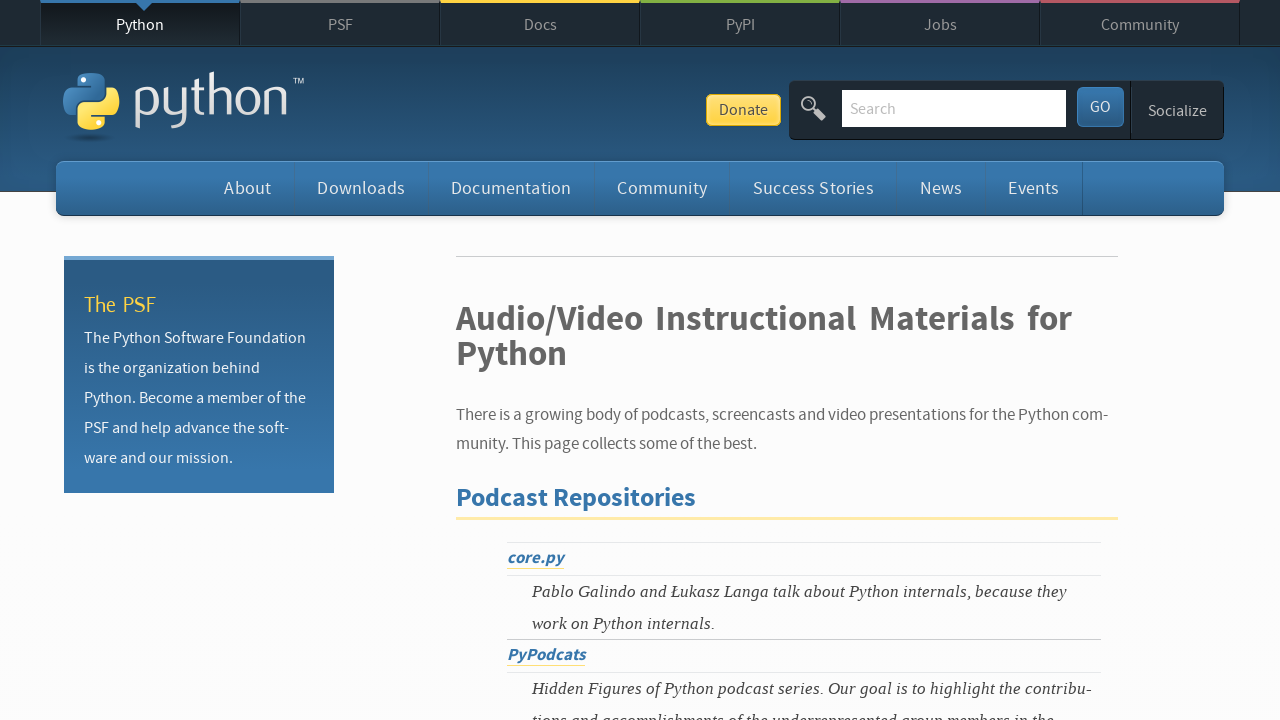

Podcast description loaded and verified
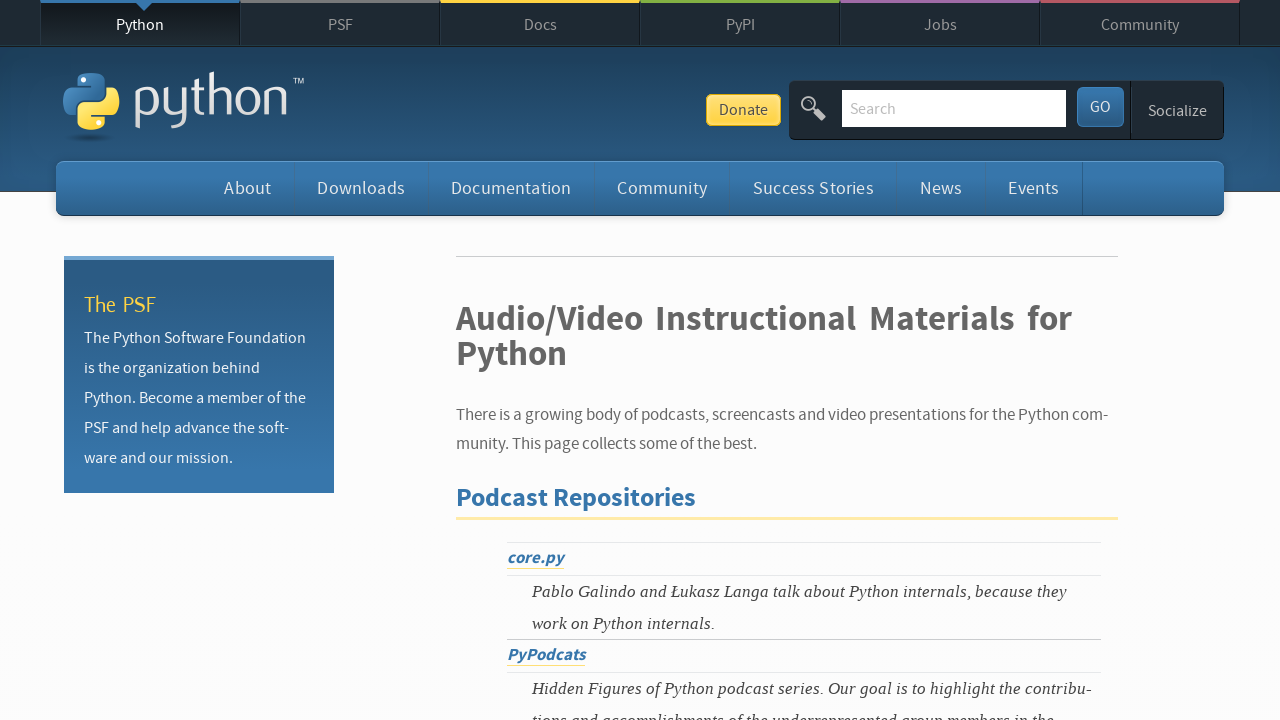

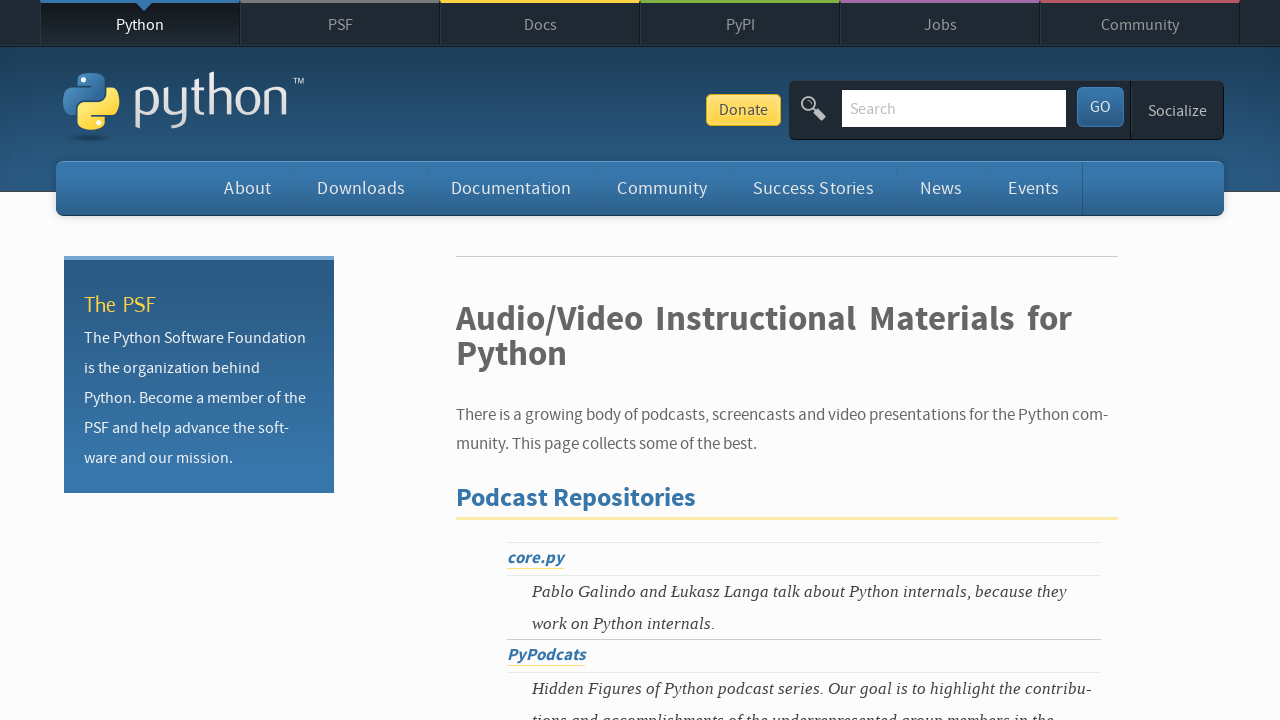